Tests that new todo items are appended to the bottom of the list and the counter shows correct count

Starting URL: https://demo.playwright.dev/todomvc

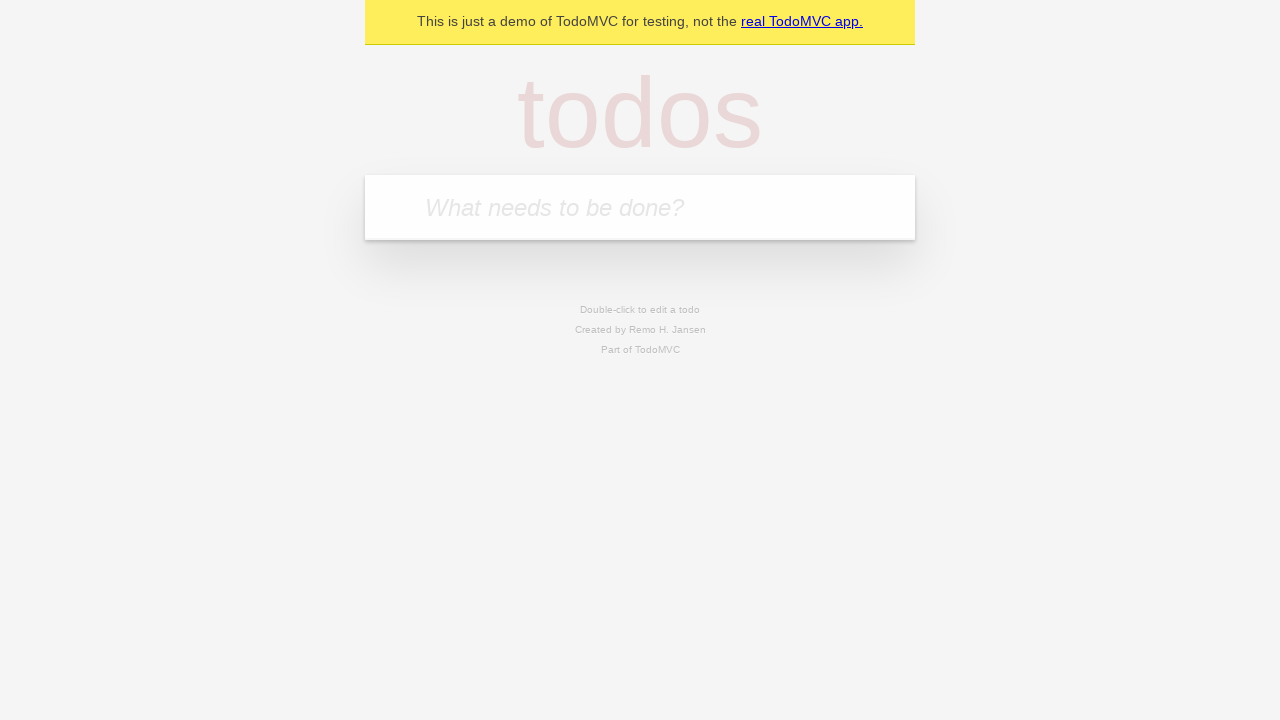

Filled new todo input with 'buy some cheese' on .new-todo
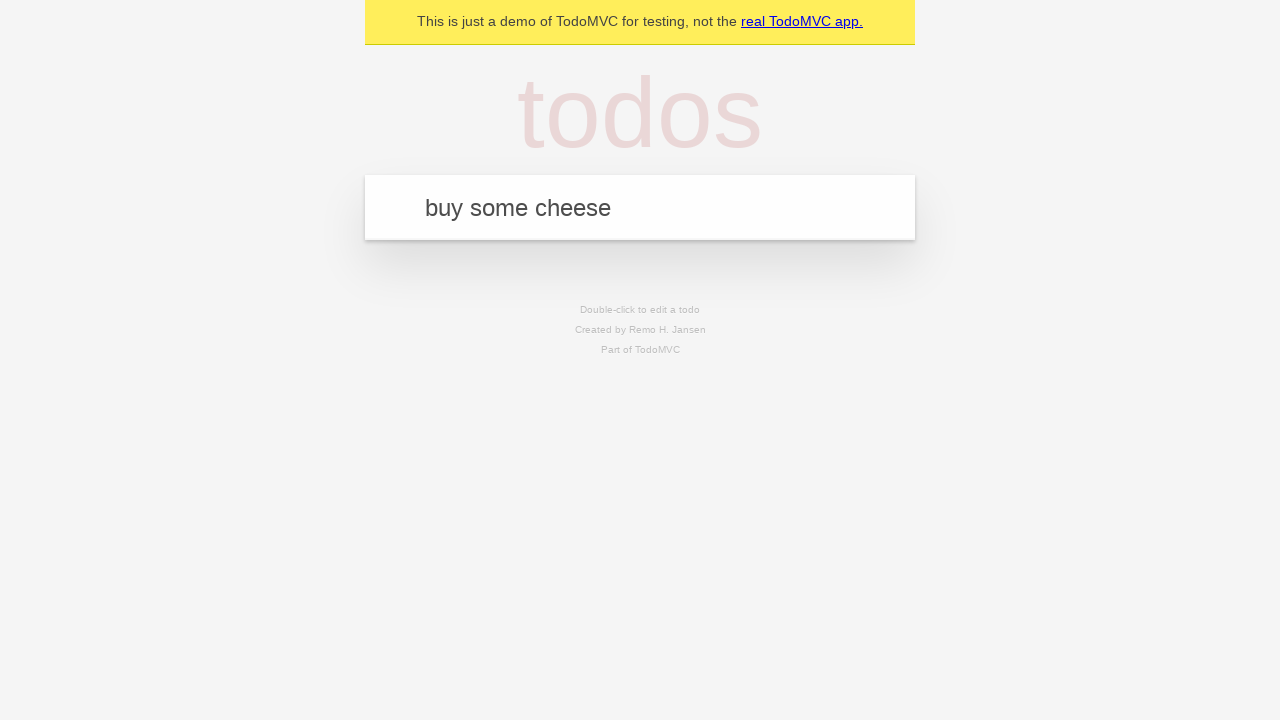

Pressed Enter to add first todo item on .new-todo
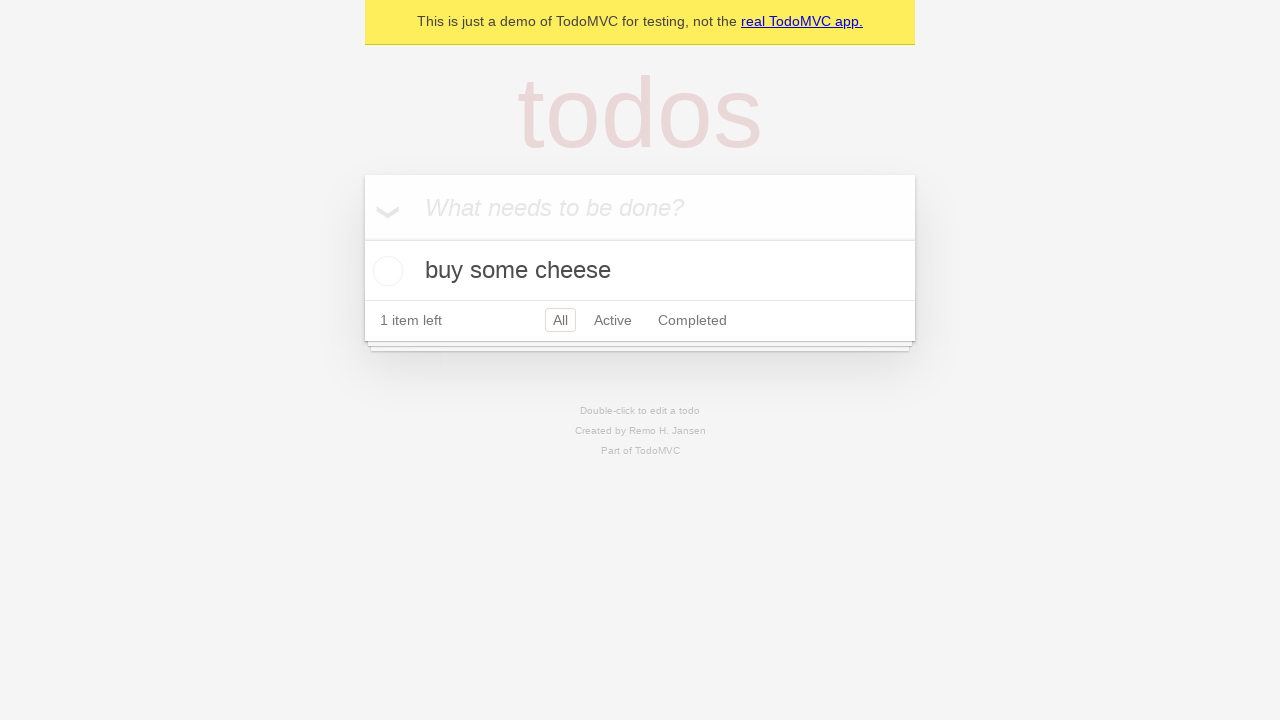

Filled new todo input with 'feed the cat' on .new-todo
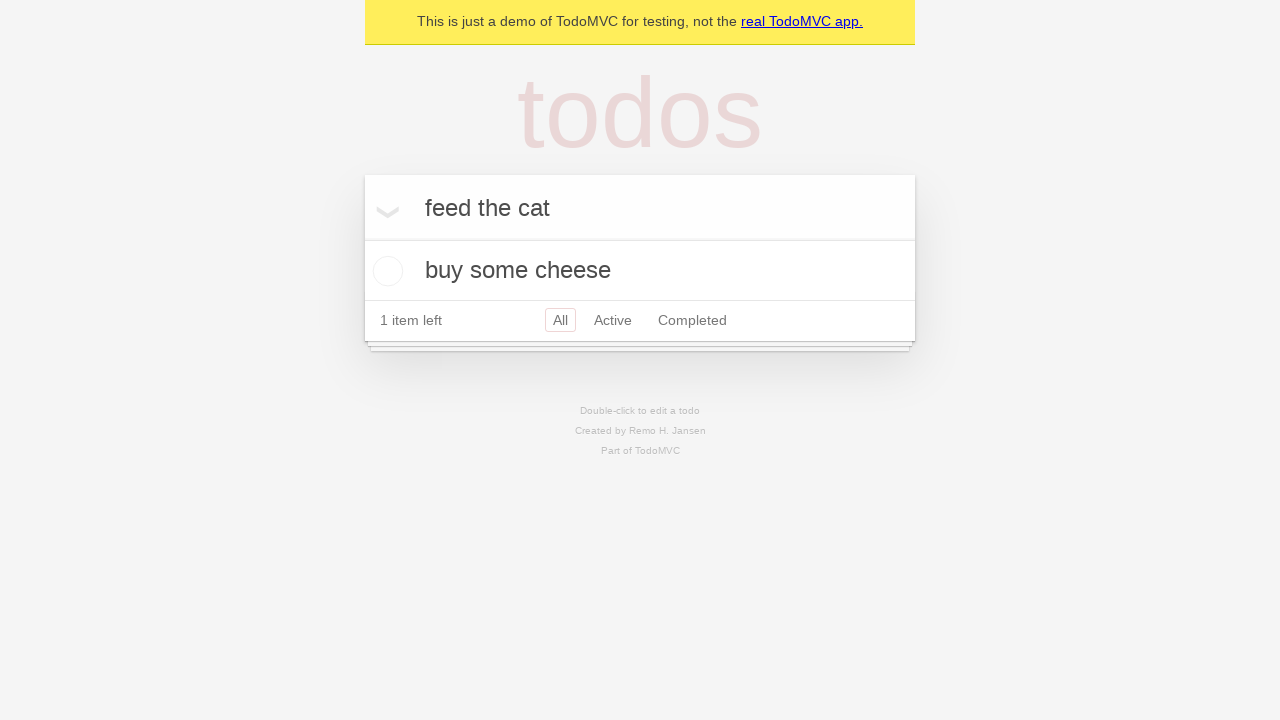

Pressed Enter to add second todo item on .new-todo
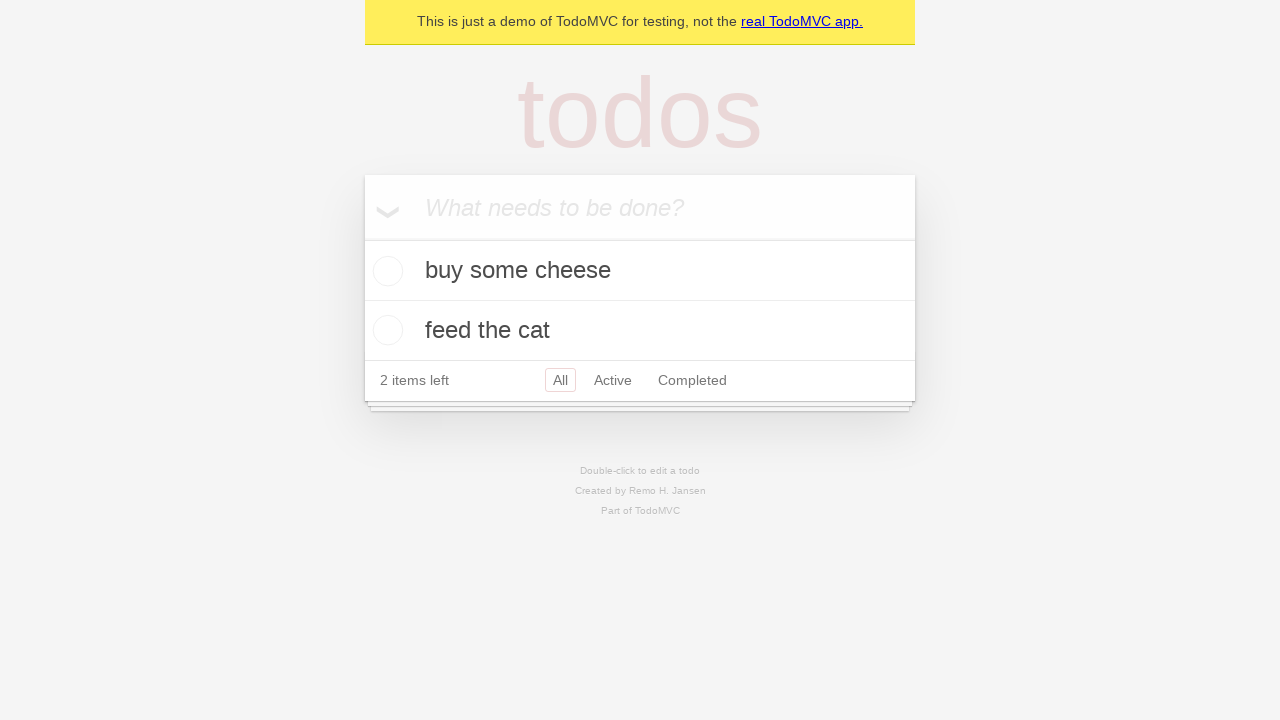

Filled new todo input with 'book a doctors appointment' on .new-todo
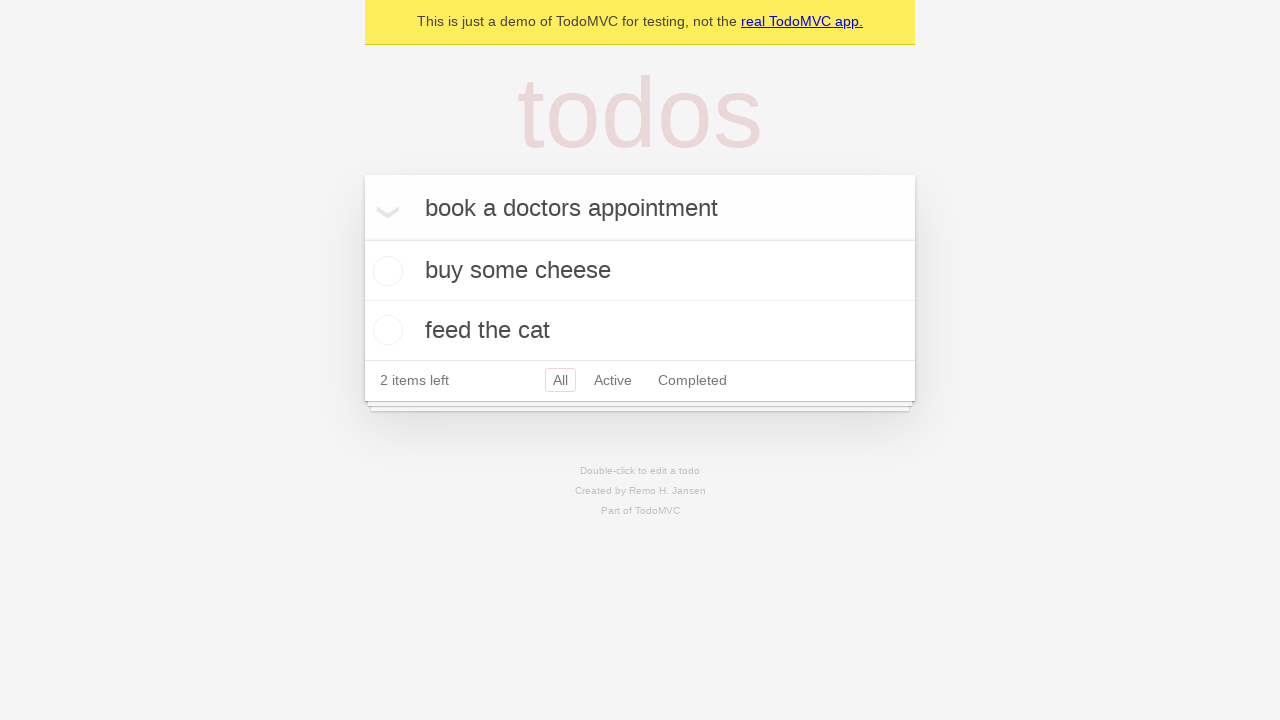

Pressed Enter to add third todo item on .new-todo
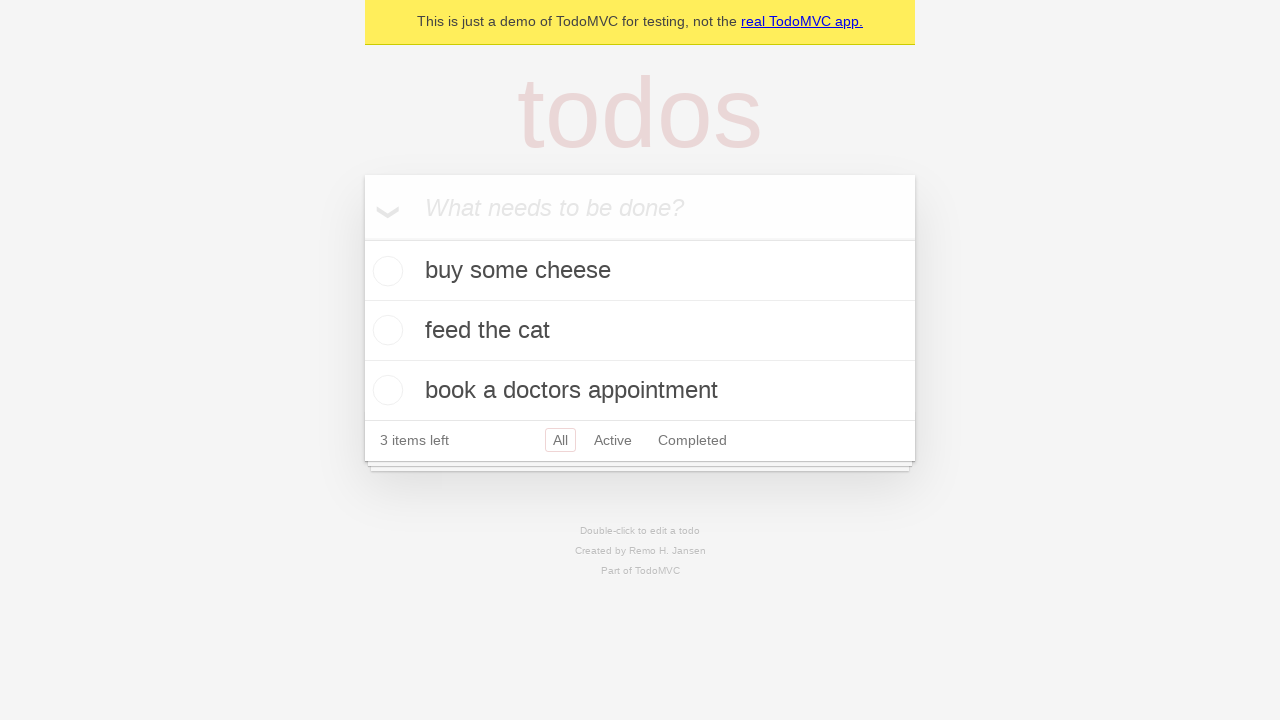

Todo counter element loaded successfully
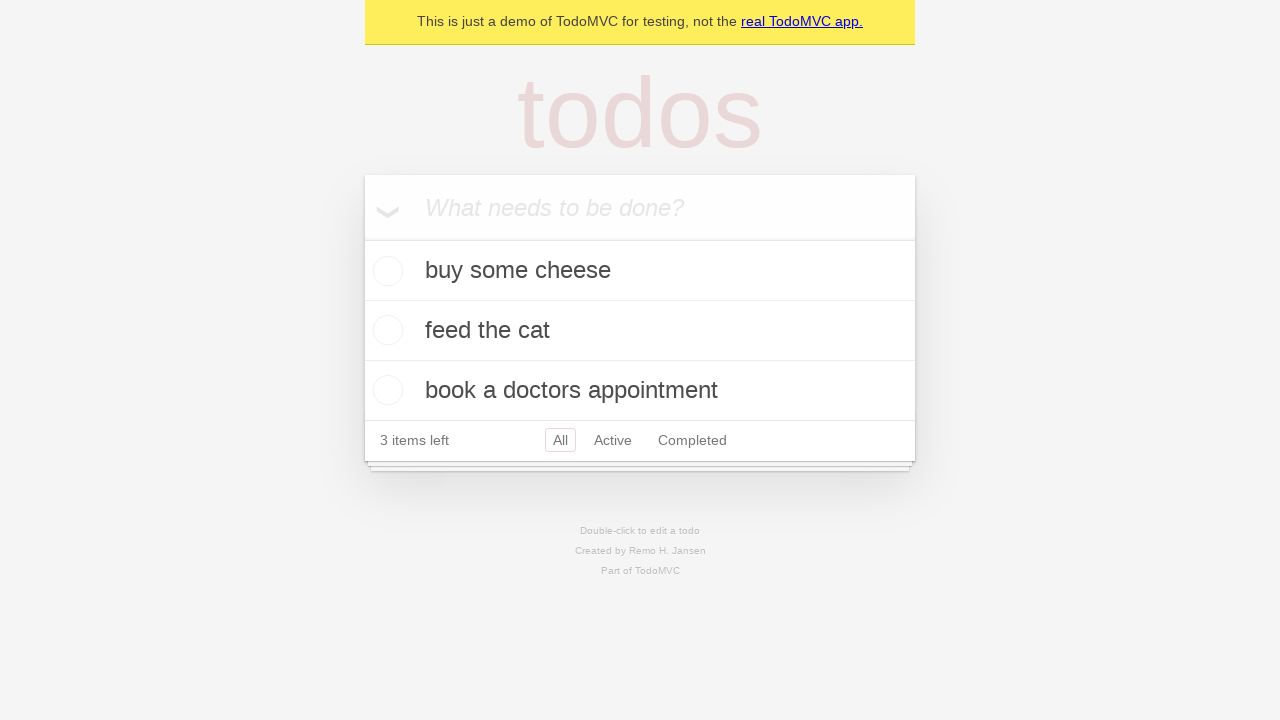

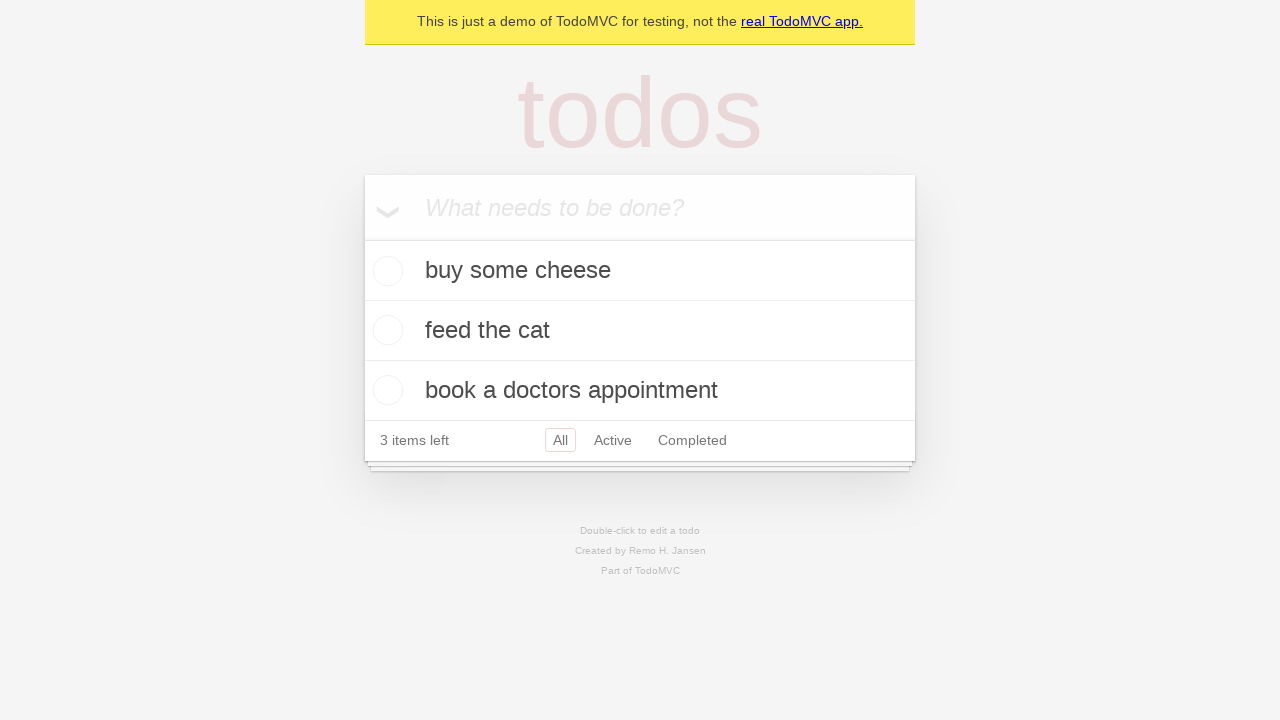